Tests button interactions on the DemoQA website by navigating to the Buttons section and performing double-click, right-click, and regular click actions on different buttons.

Starting URL: https://demoqa.com

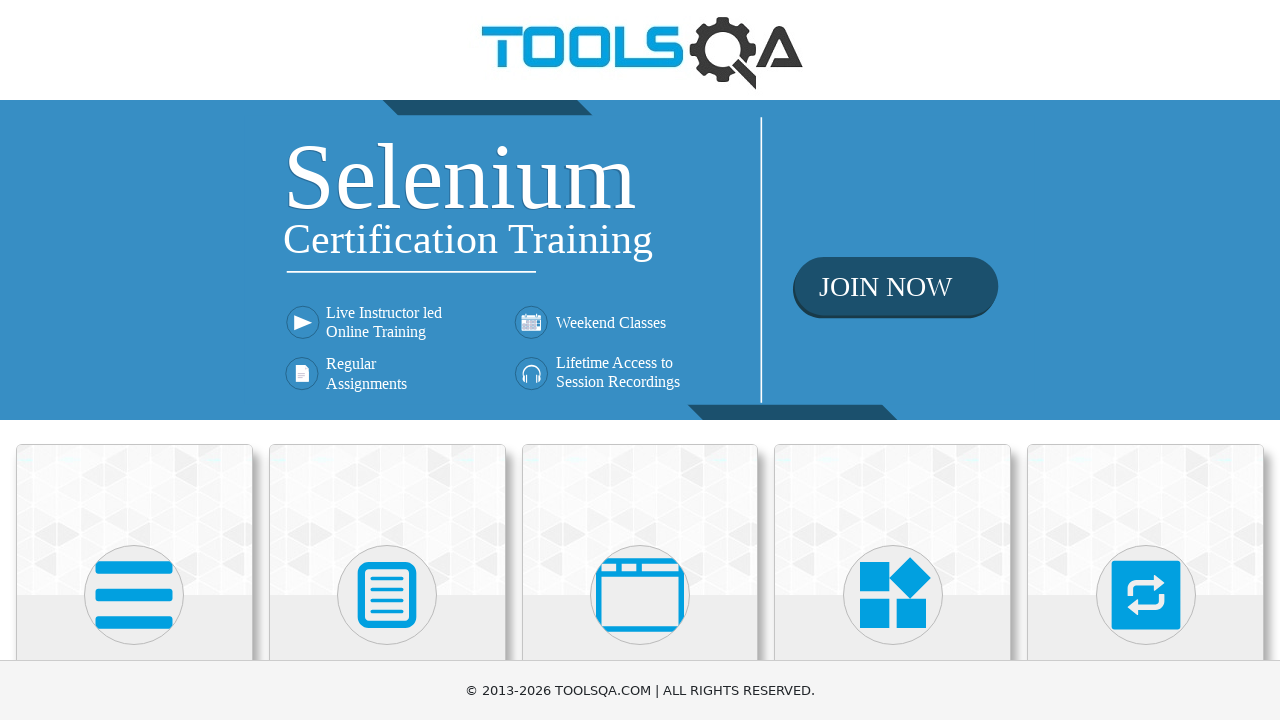

Clicked on Elements section at (134, 360) on xpath=//h5[contains(text(), 'Elements')]
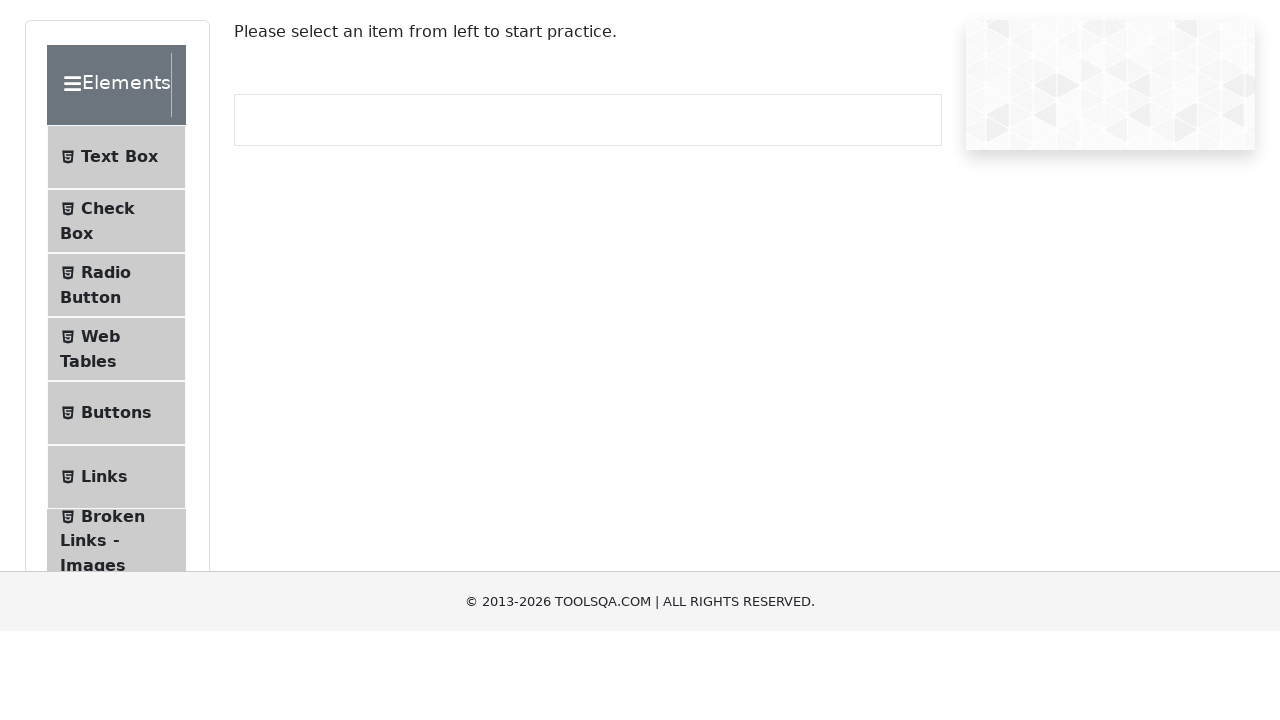

Clicked on Buttons submenu in Elements section at (116, 517) on xpath=.//div[@class='element-group' and .//div[@class='header-text' and contains
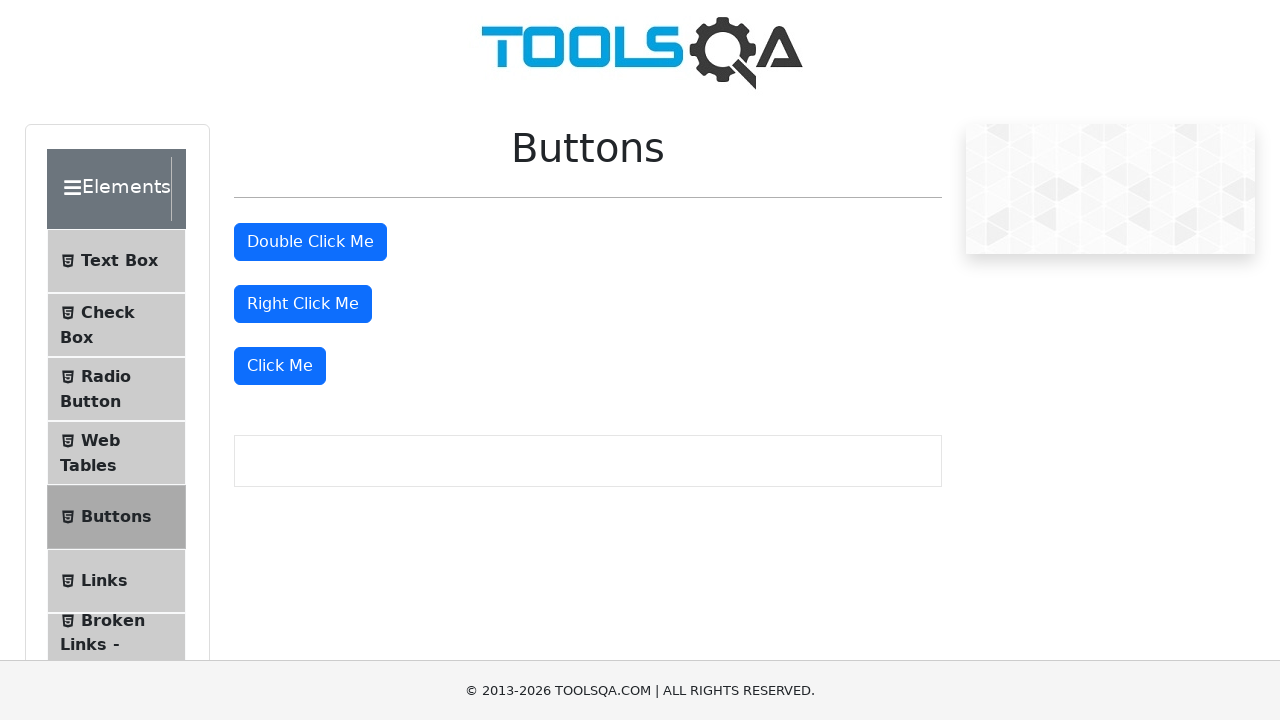

Double-clicked the 'Double Click Me' button at (310, 242) on internal:text="Double Click Me"i
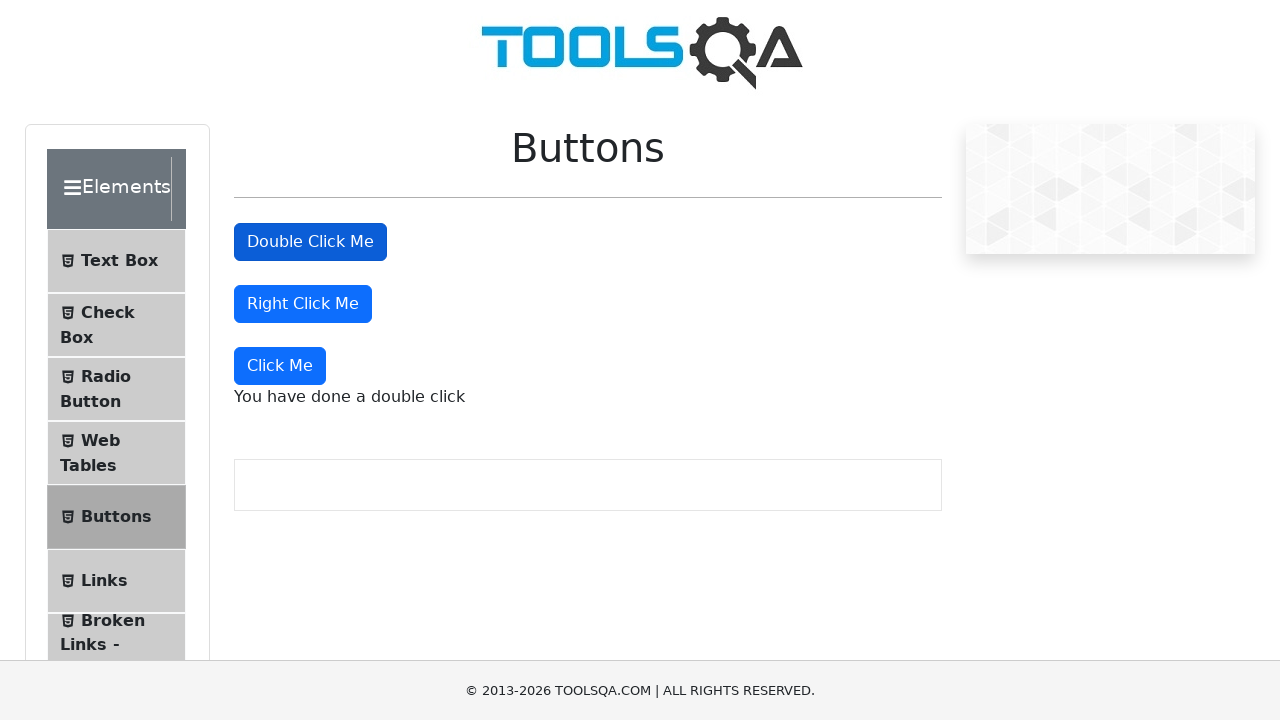

Right-clicked the 'Right Click Me' button at (303, 304) on internal:text="Right Click Me"i
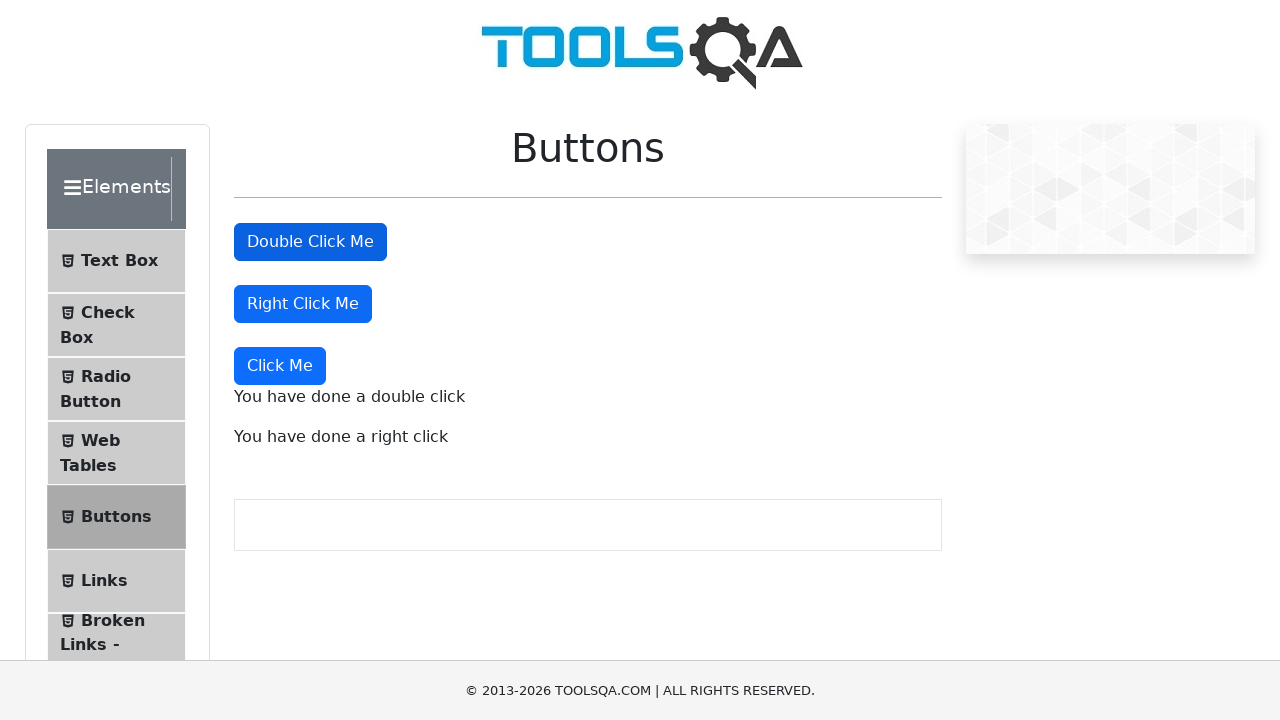

Clicked the 'Click Me' button at (280, 366) on xpath=.//button[text()='Click Me']
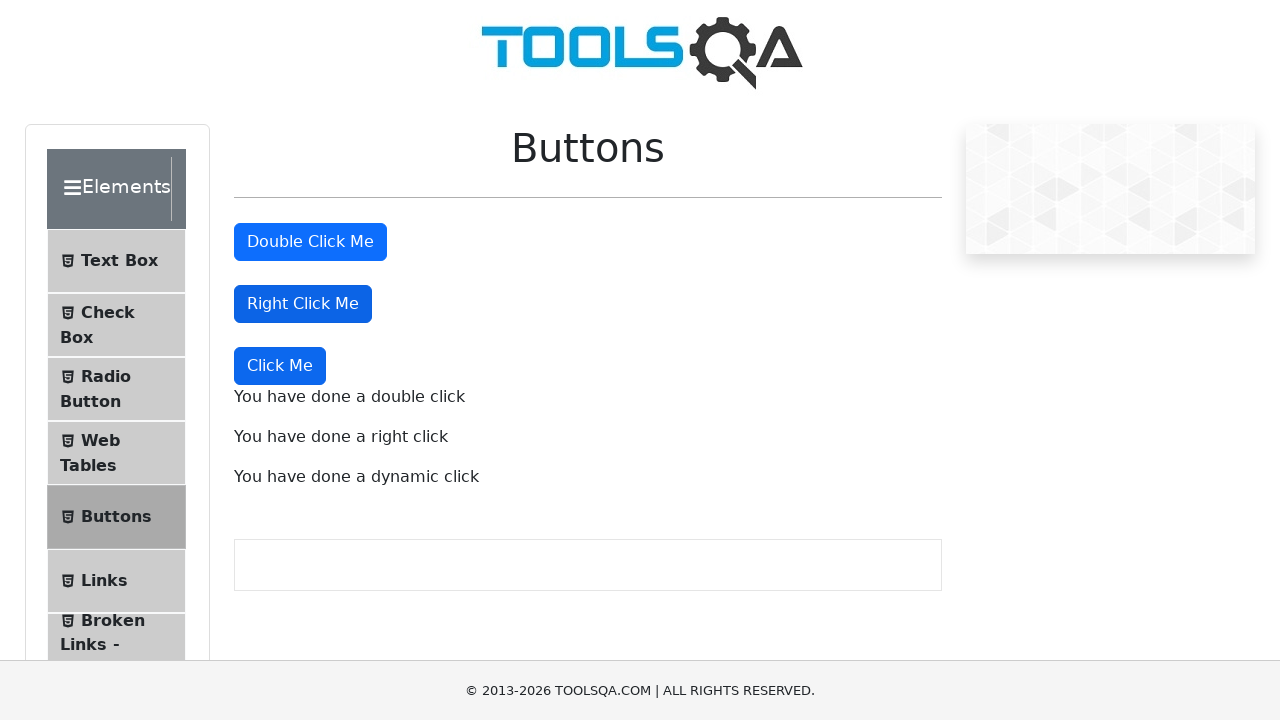

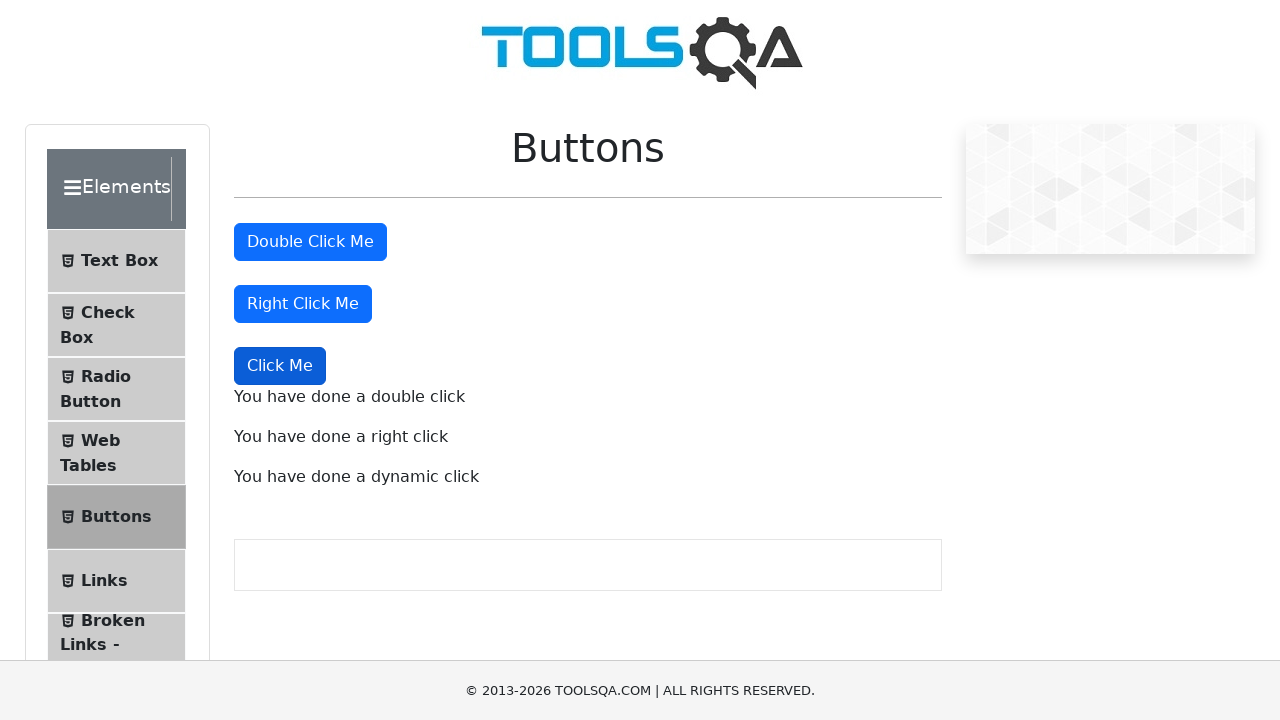